Navigates to the Selenium official website and maximizes the browser window to verify the page loads successfully.

Starting URL: https://www.selenium.dev/

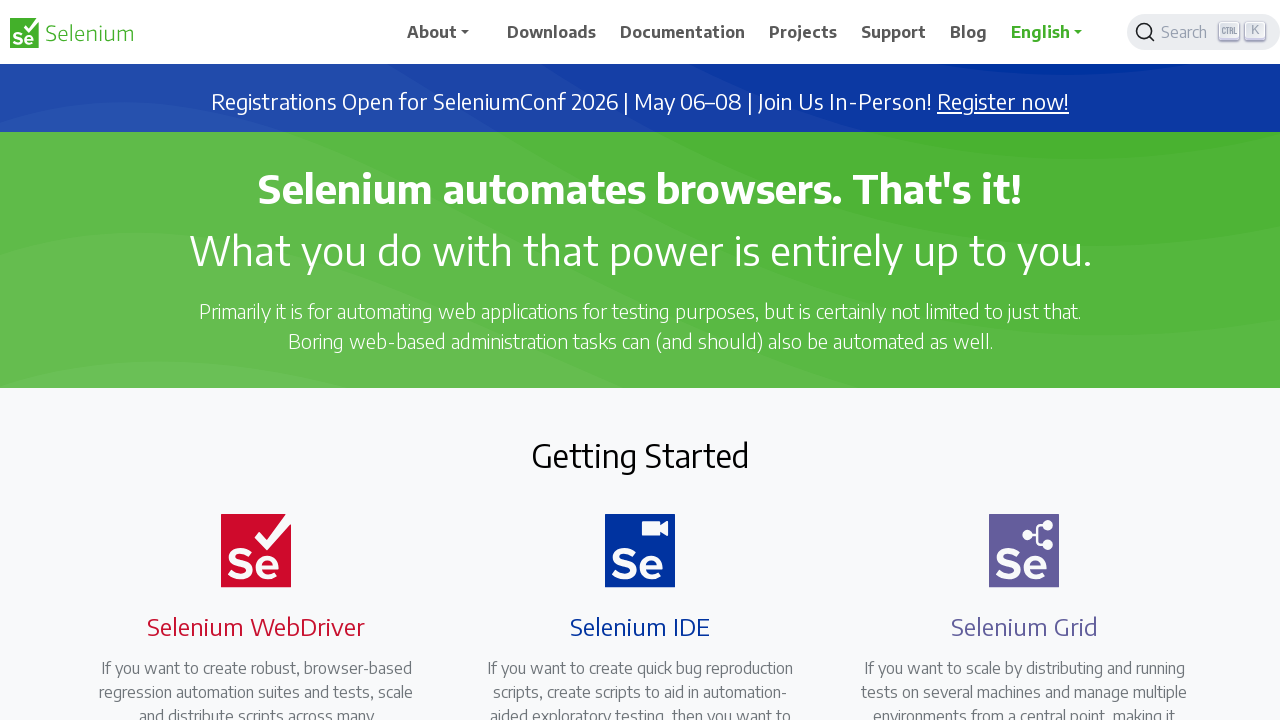

Navigated to Selenium official website
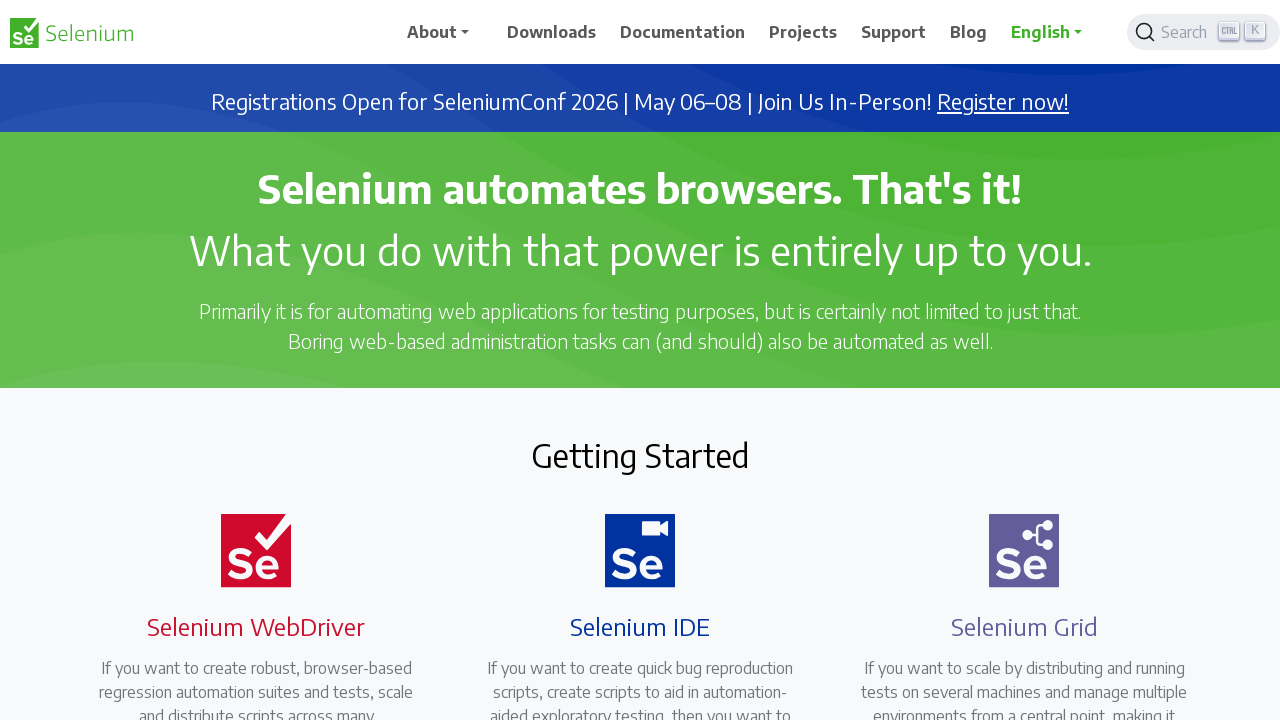

Maximized browser window to 1920x1080
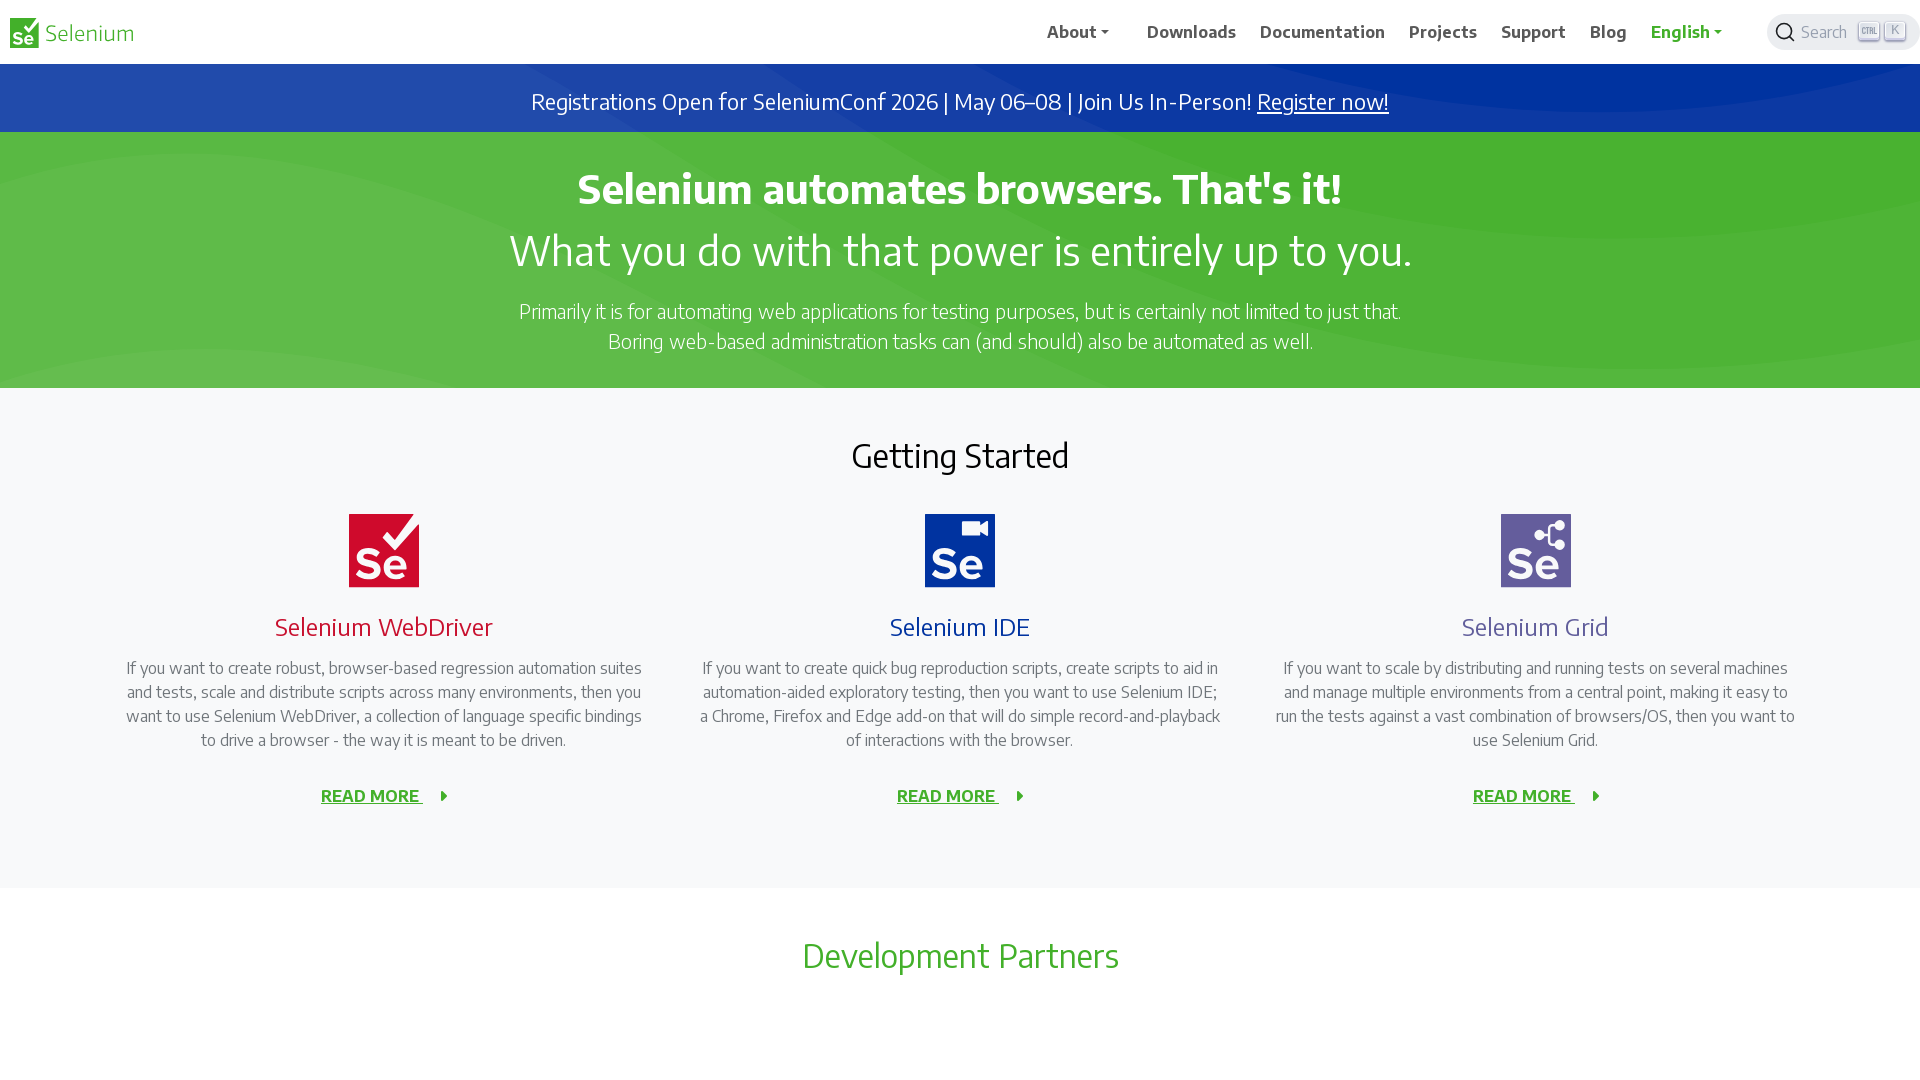

Page fully loaded and DOM content rendered
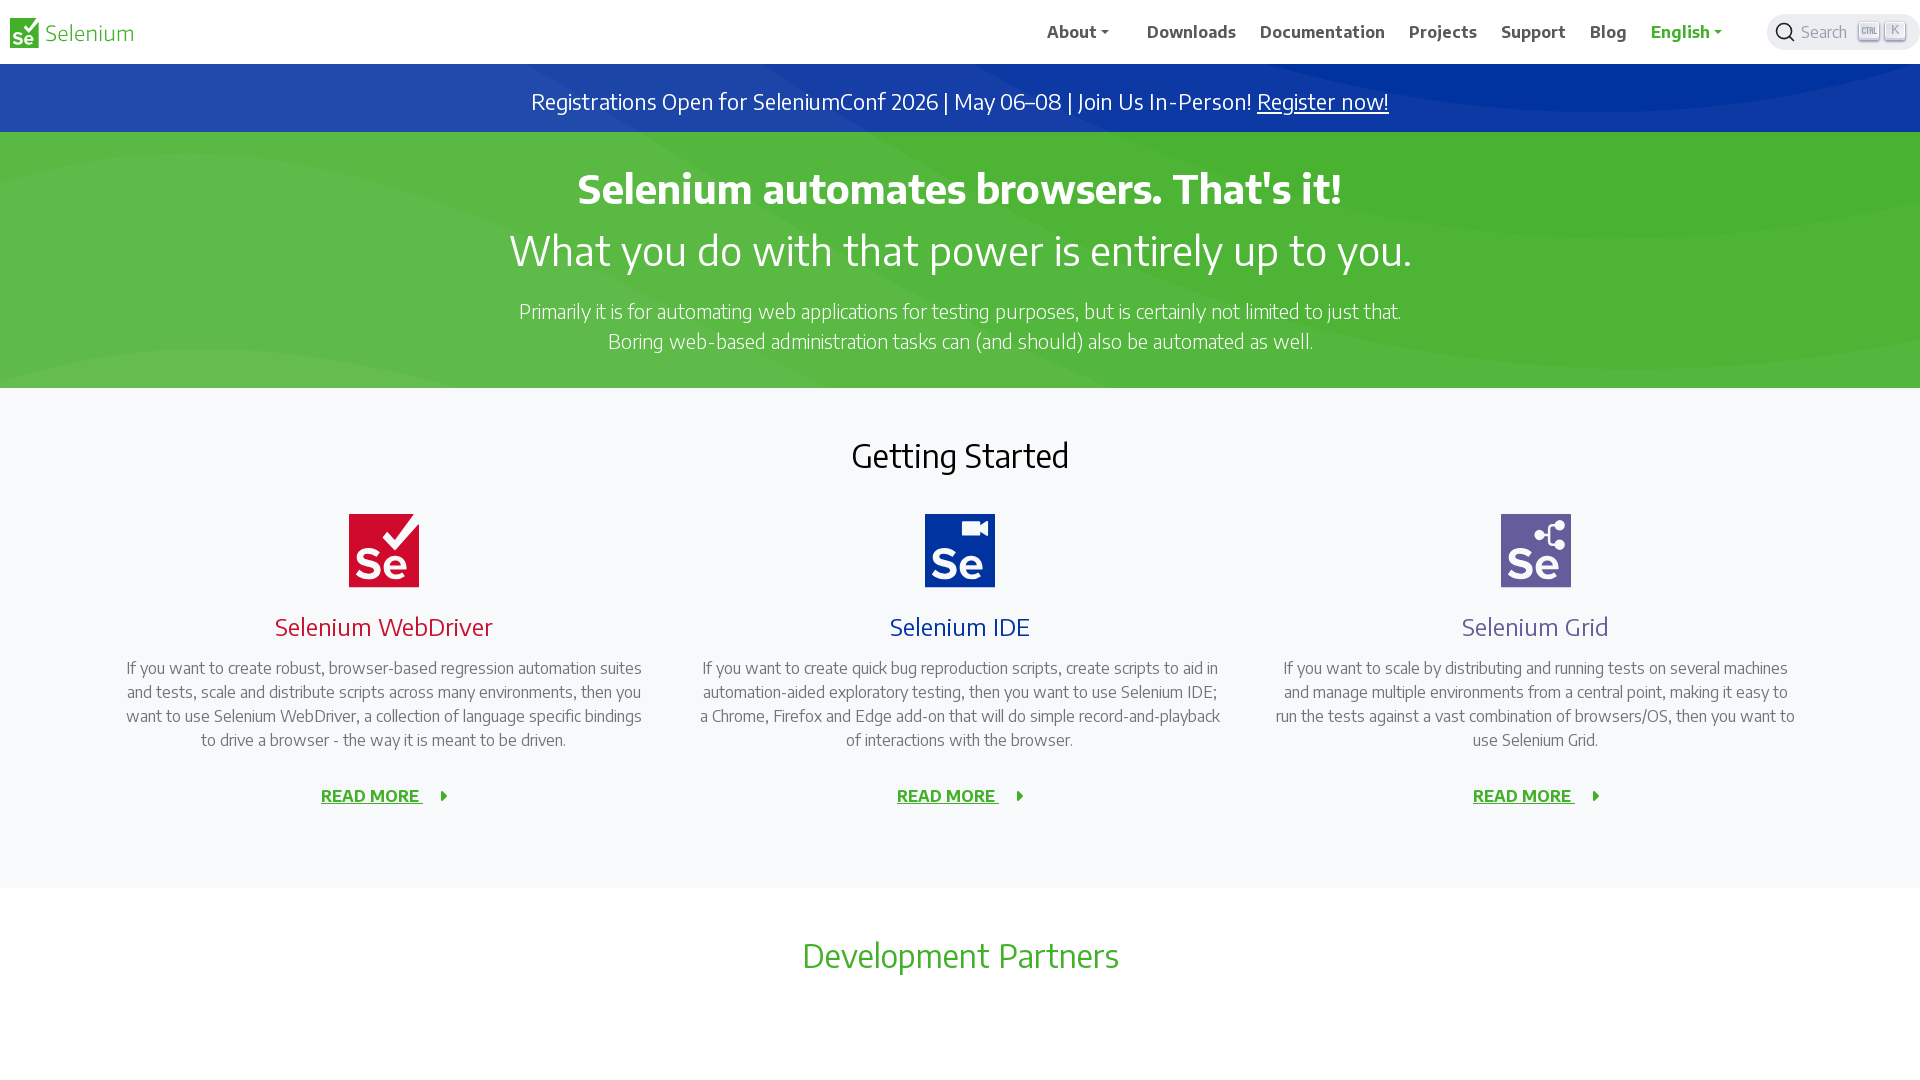

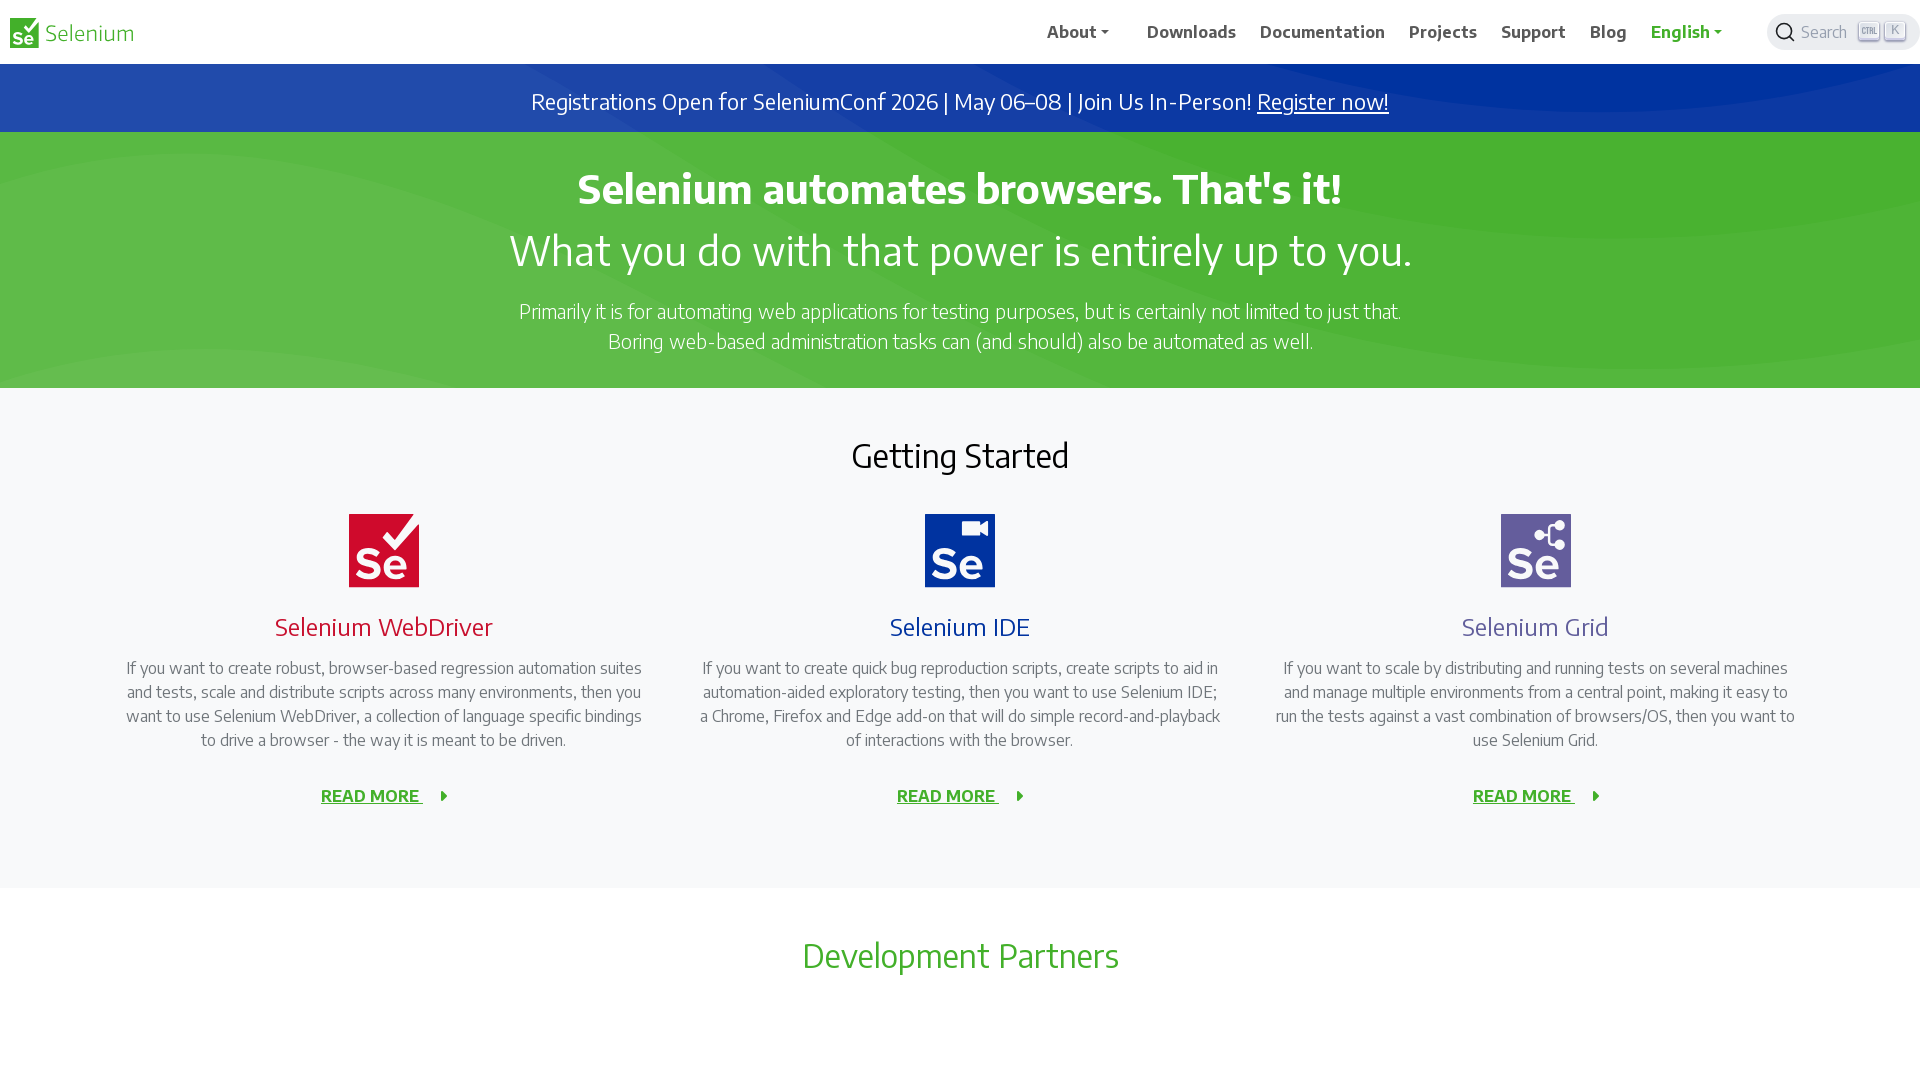